Tests scrolling to a specific element (JQuery UI Menus link) on the page

Starting URL: https://the-internet.herokuapp.com/

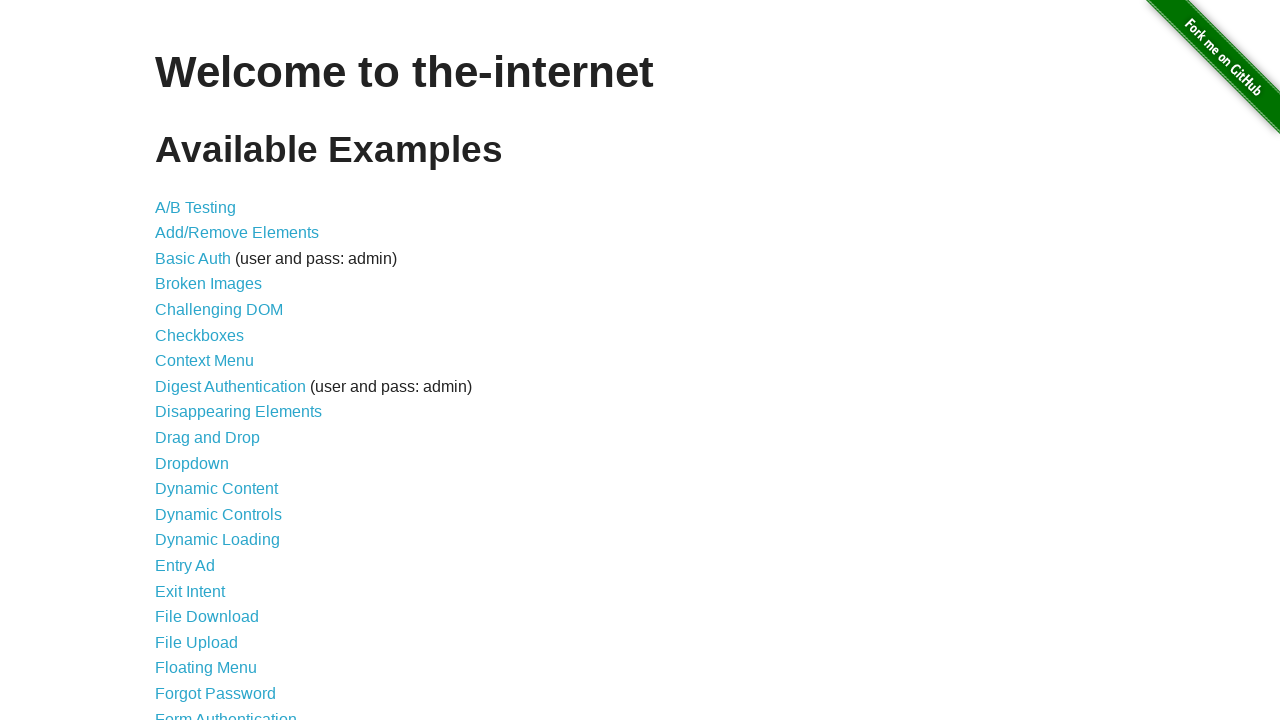

Located JQuery UI Menus link element
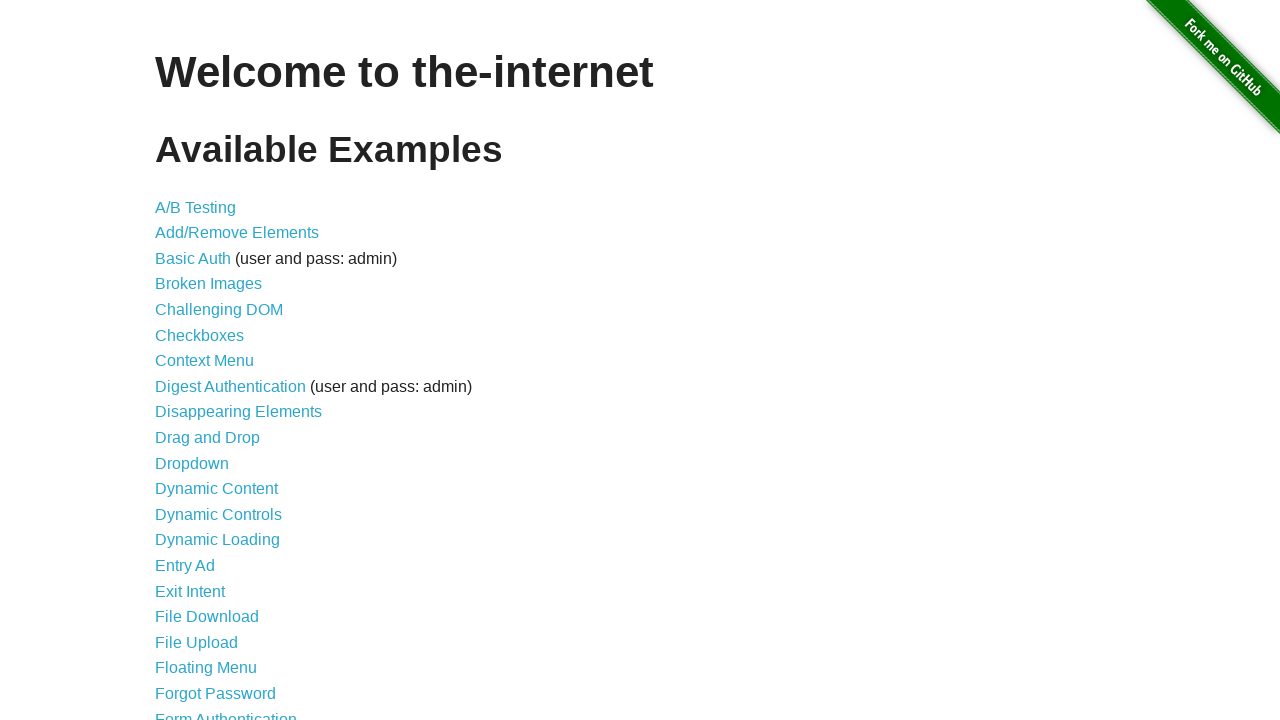

Scrolled to JQuery UI Menus link element
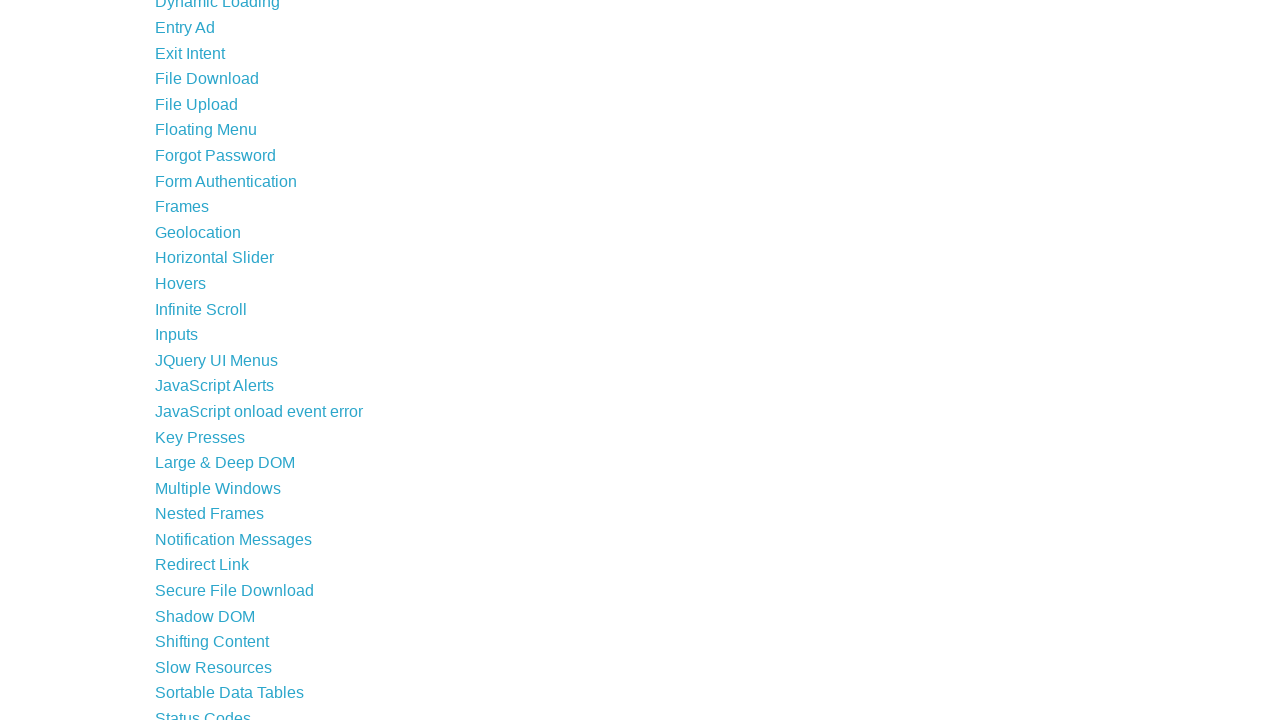

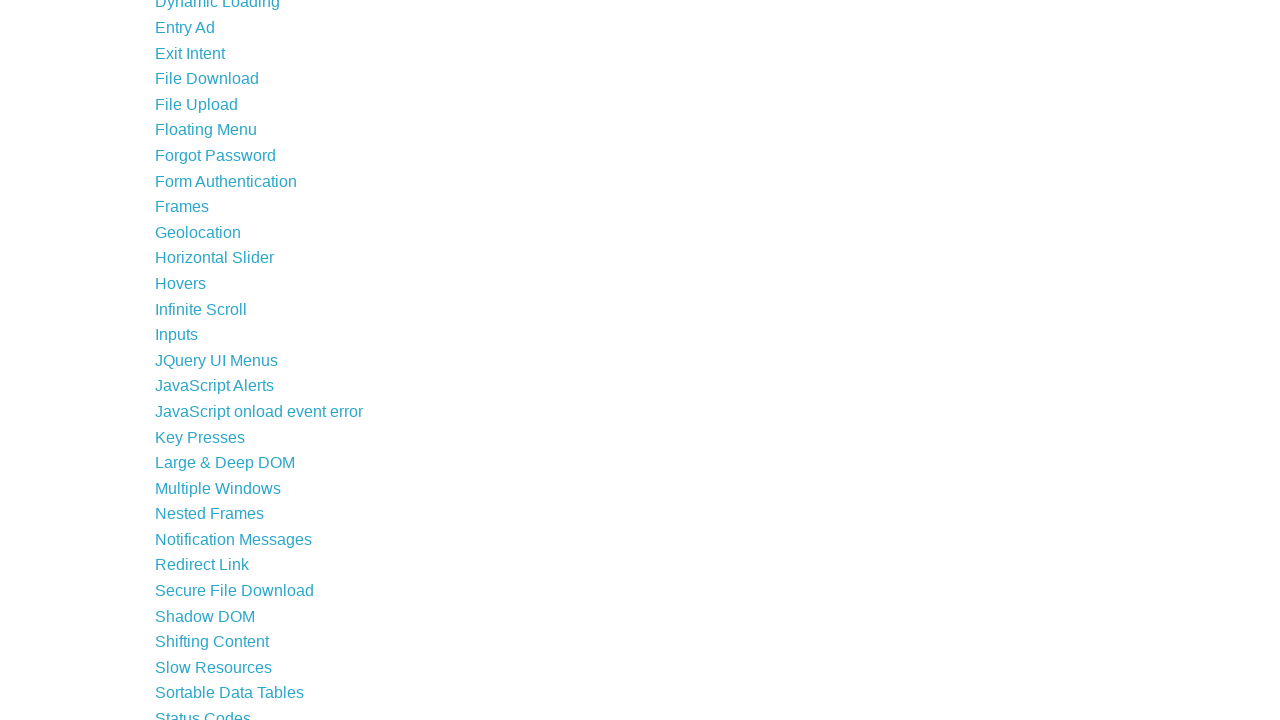